Tests multiple window handling by clicking a link that opens a new window, then switching between windows and verifying the correct window is in focus by checking the page title.

Starting URL: http://the-internet.herokuapp.com/windows

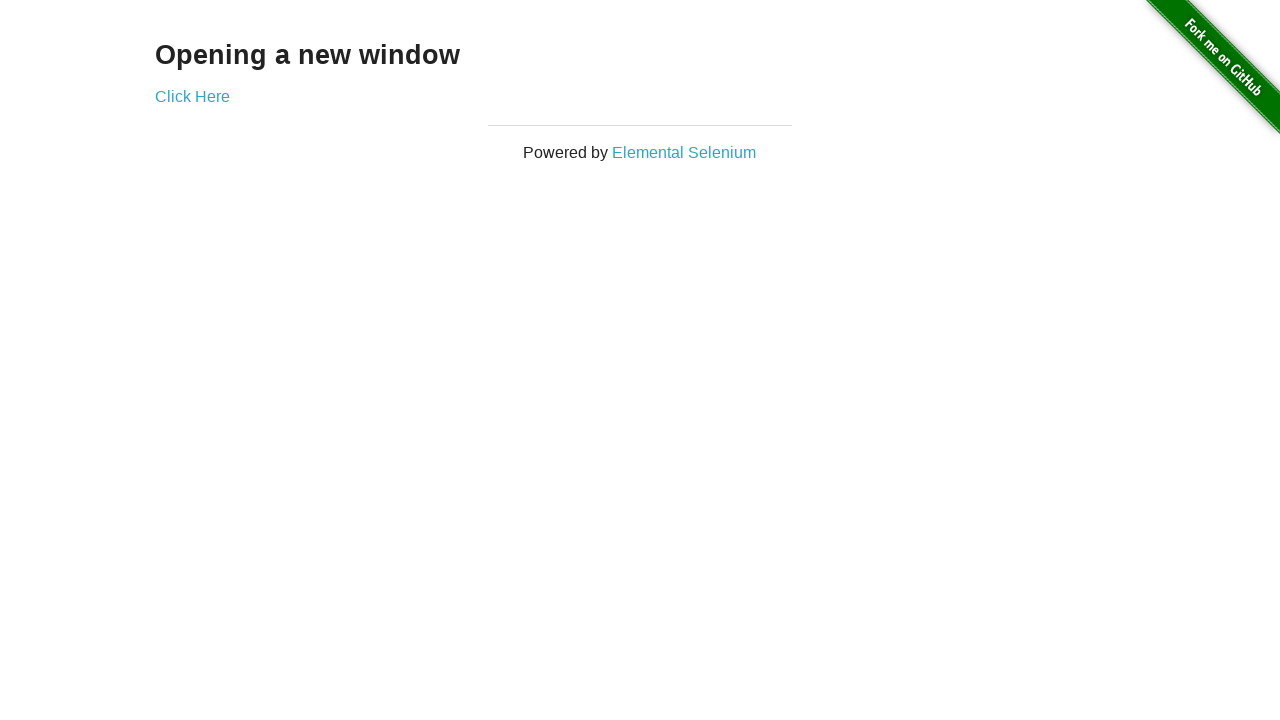

Clicked link to open new window at (192, 96) on .example a
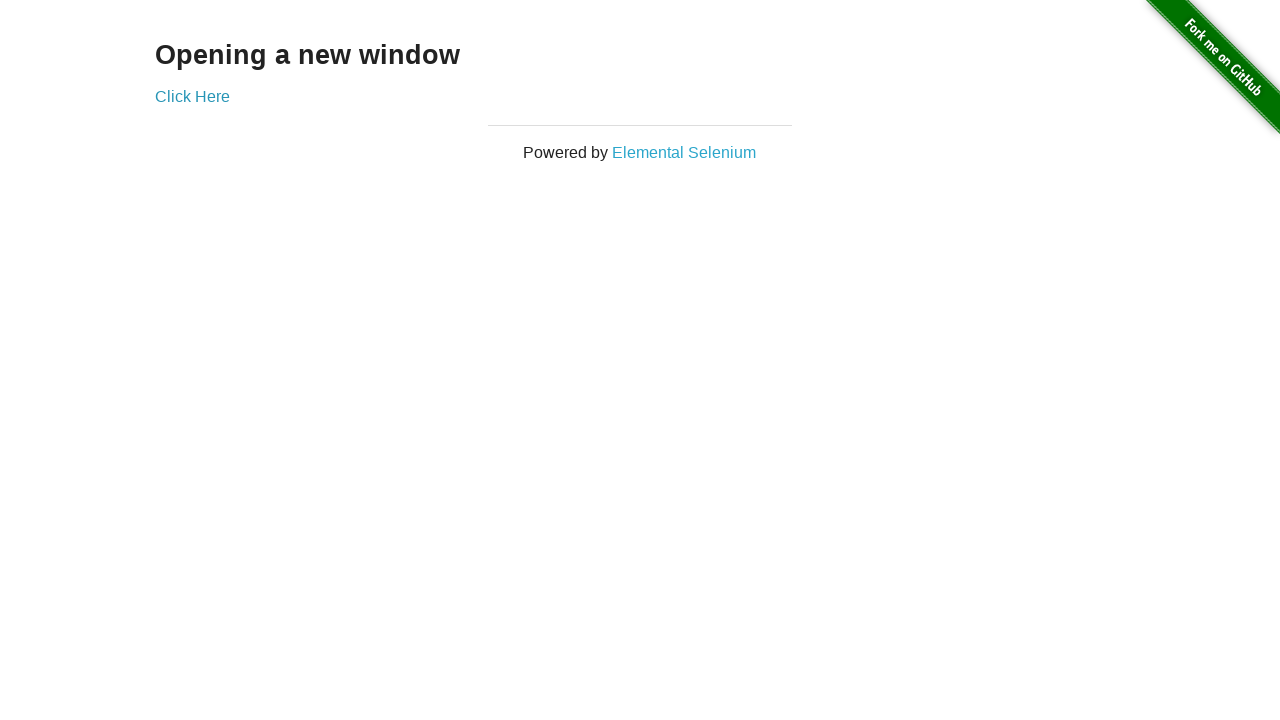

Waited for new window to open
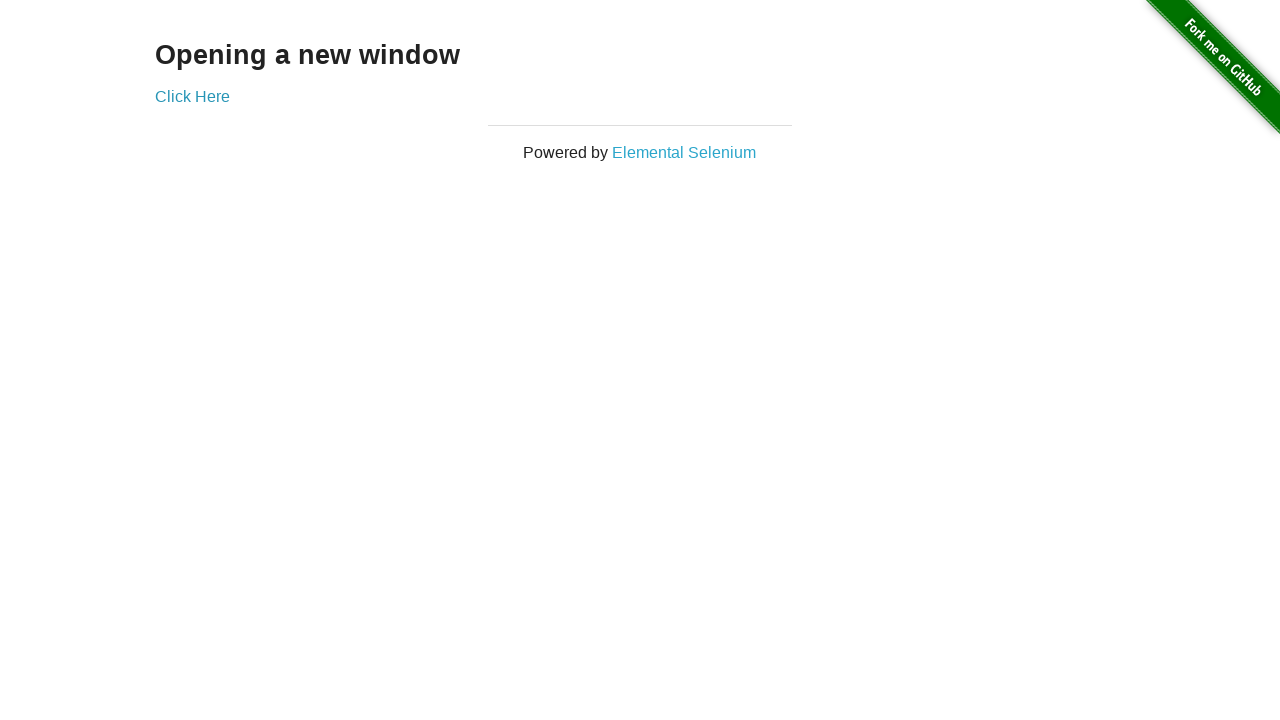

Retrieved all pages from context
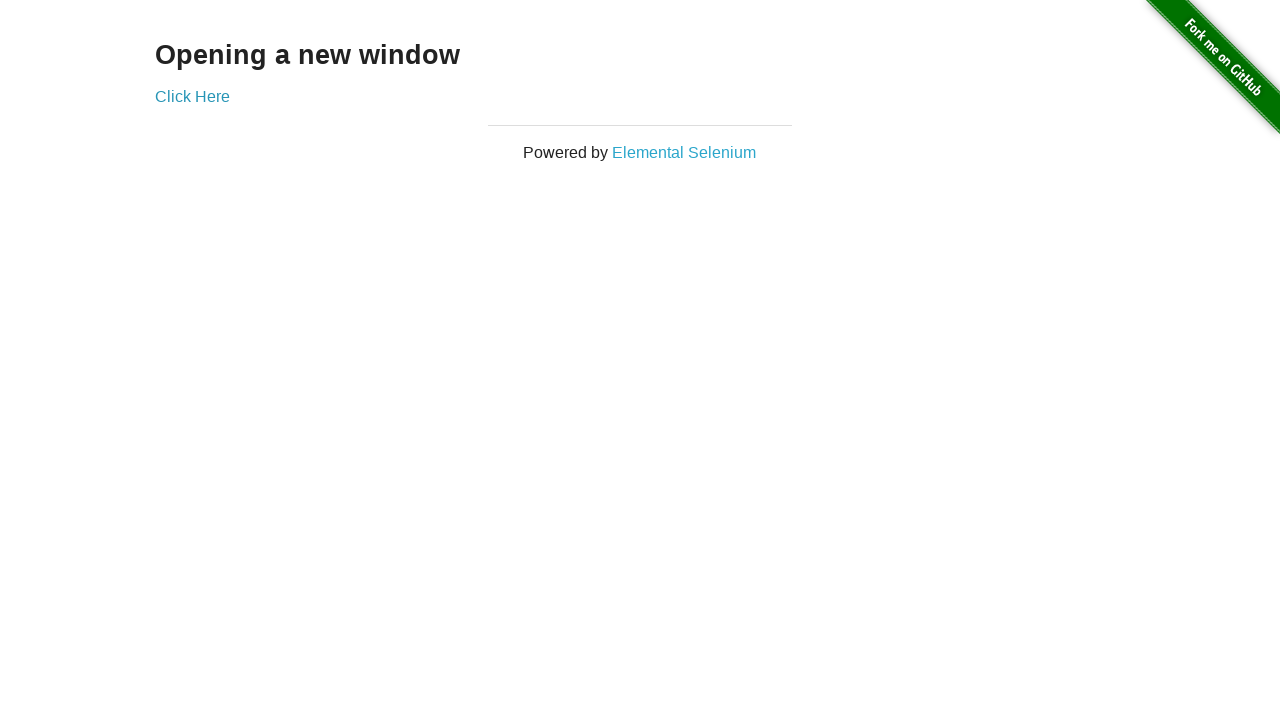

Selected first page/window
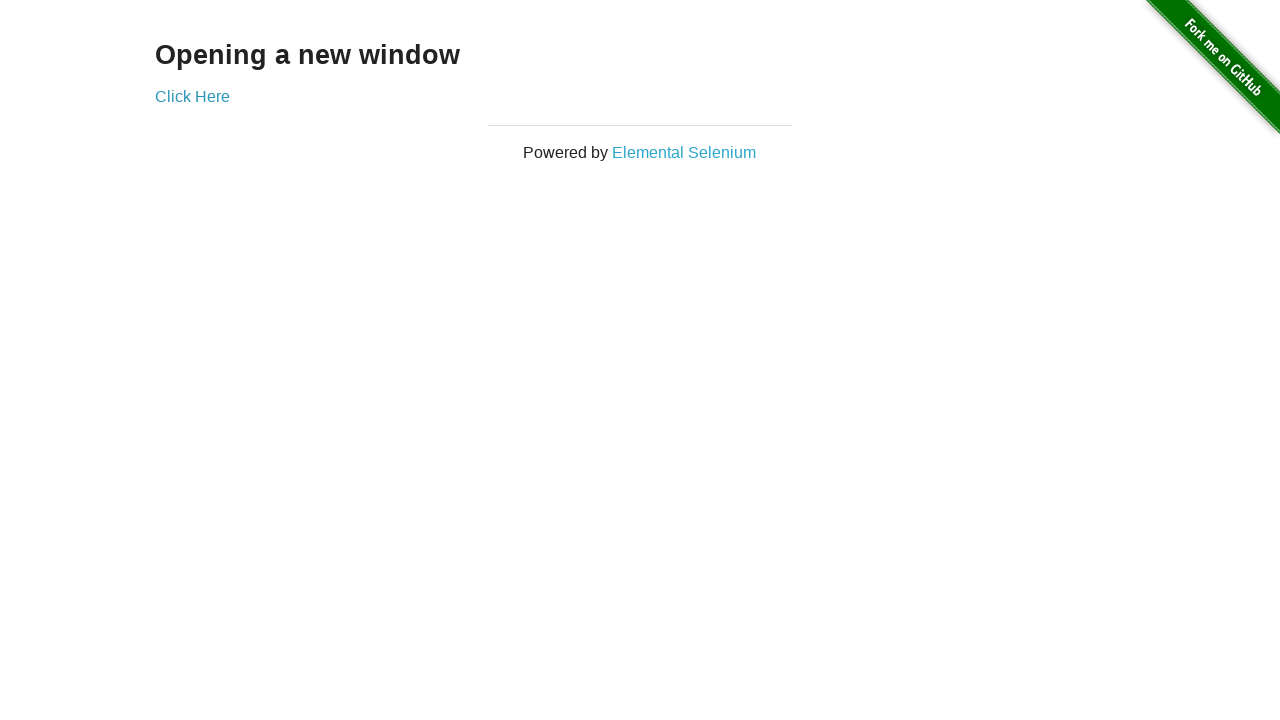

Verified first window title is not 'New Window'
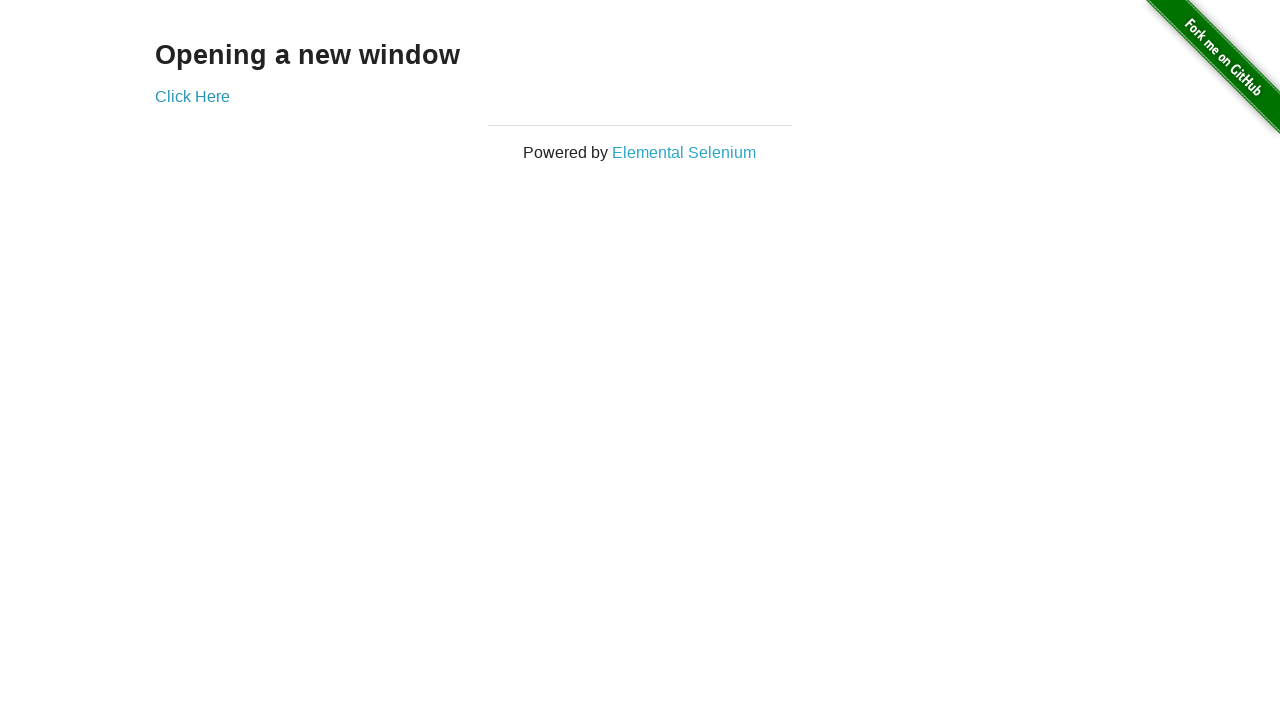

Selected last page/window (new window)
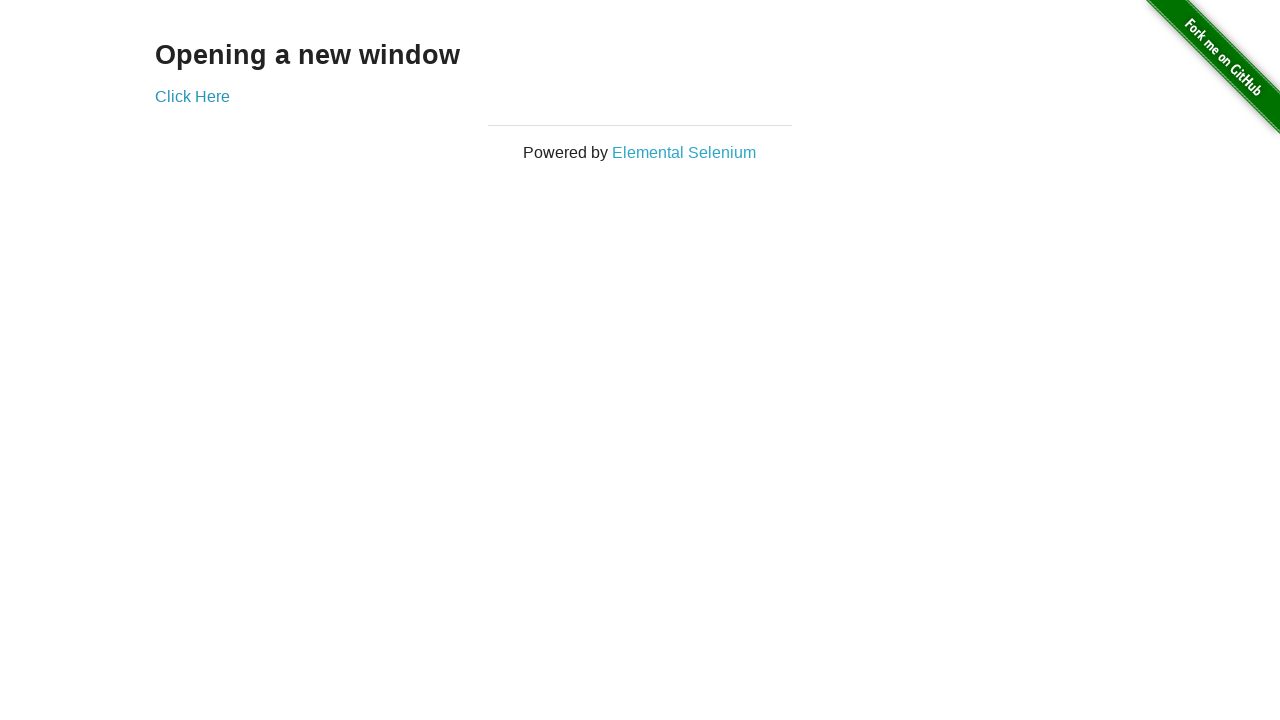

Brought new window to front
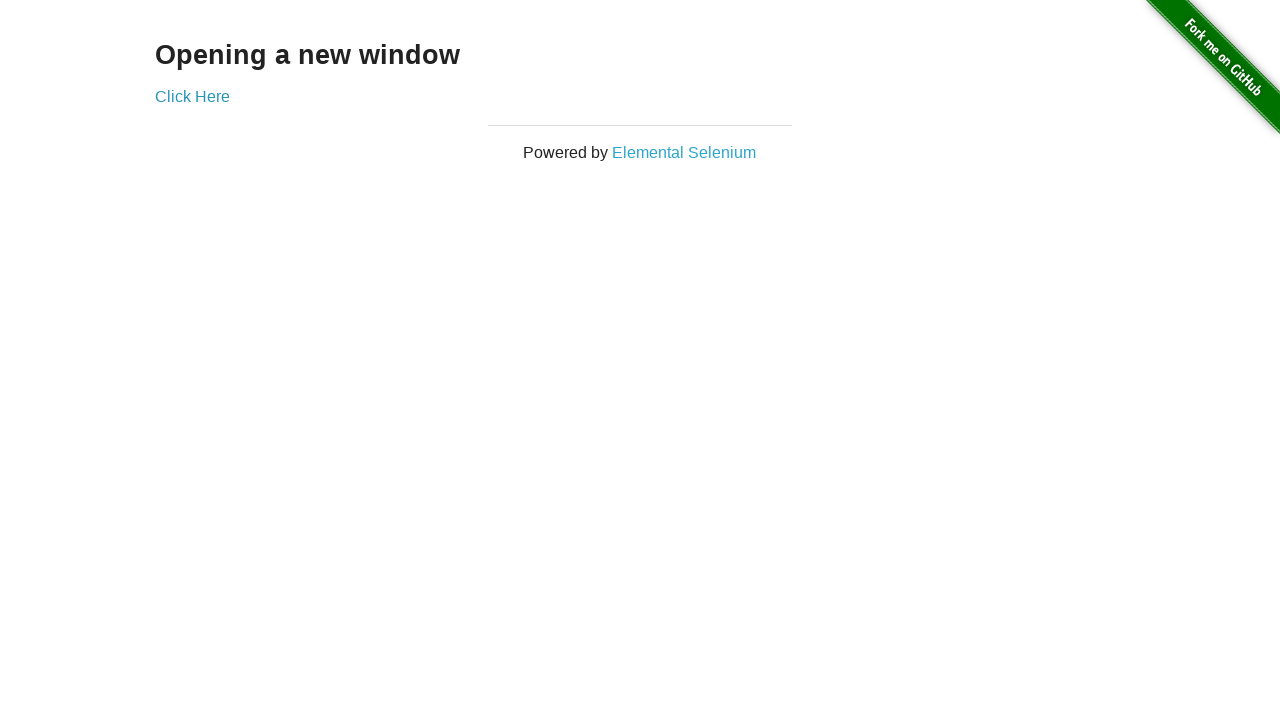

Waited for new window to fully load
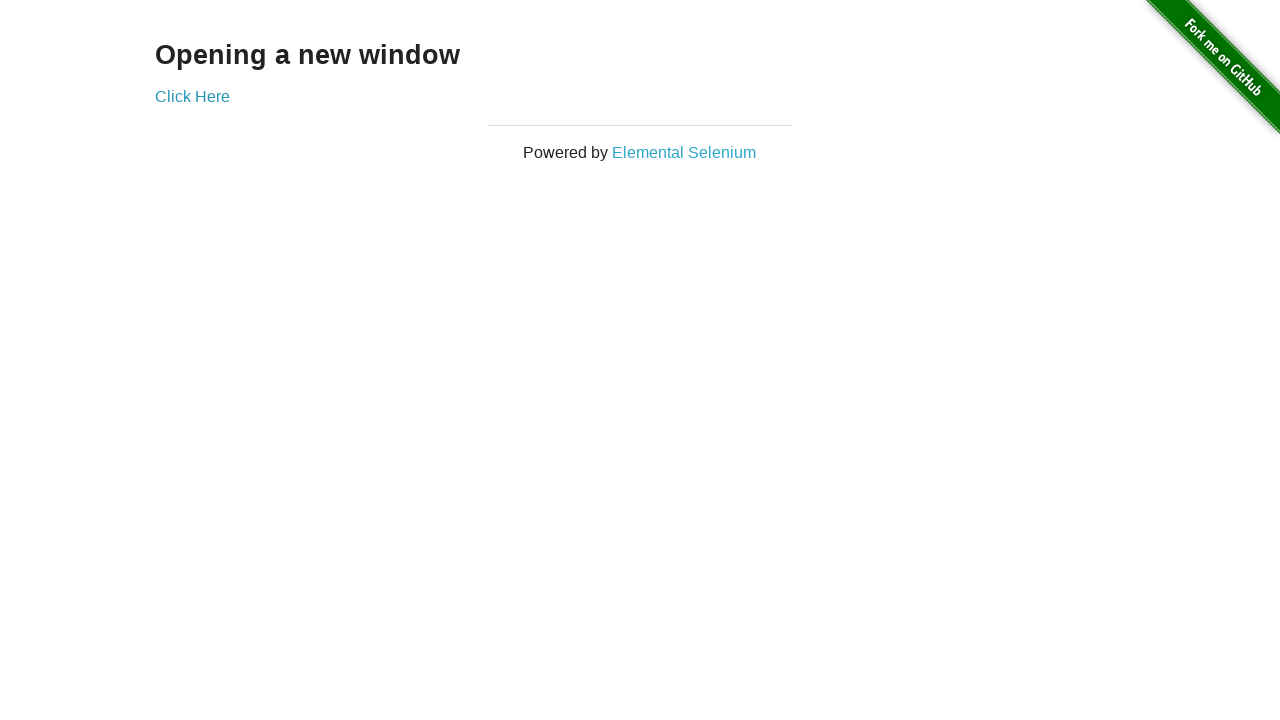

Verified new window title is 'New Window'
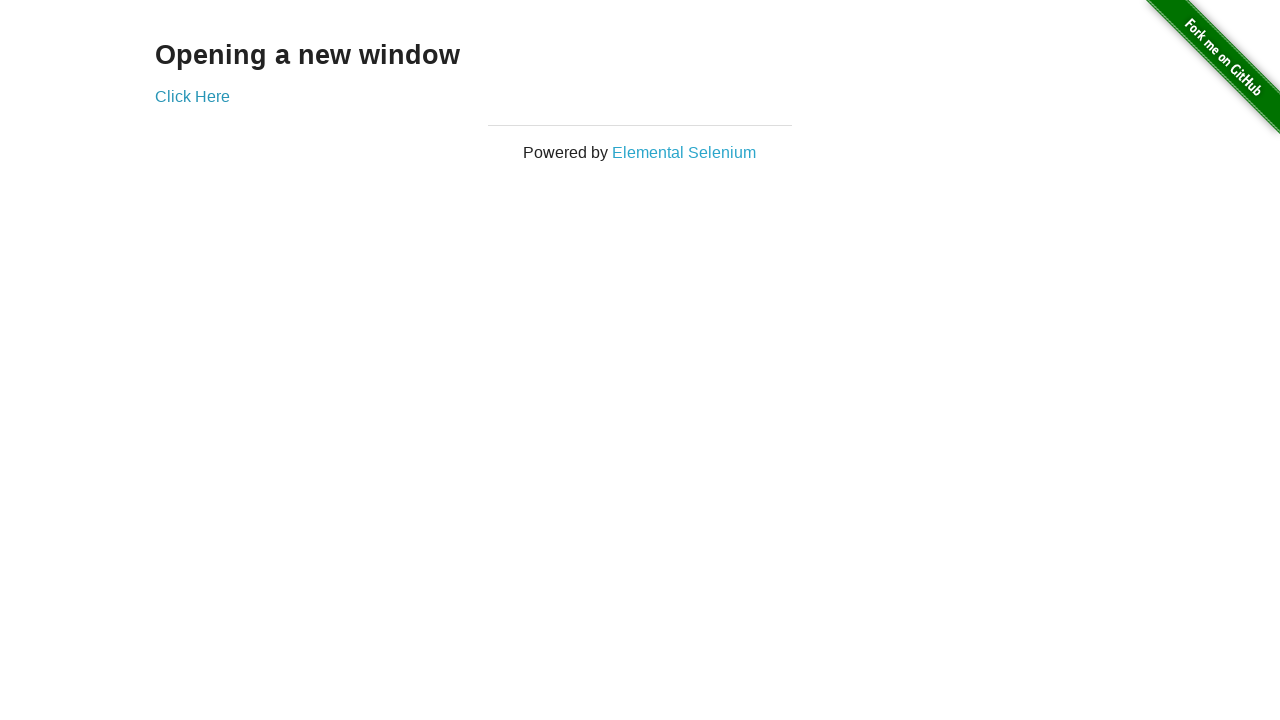

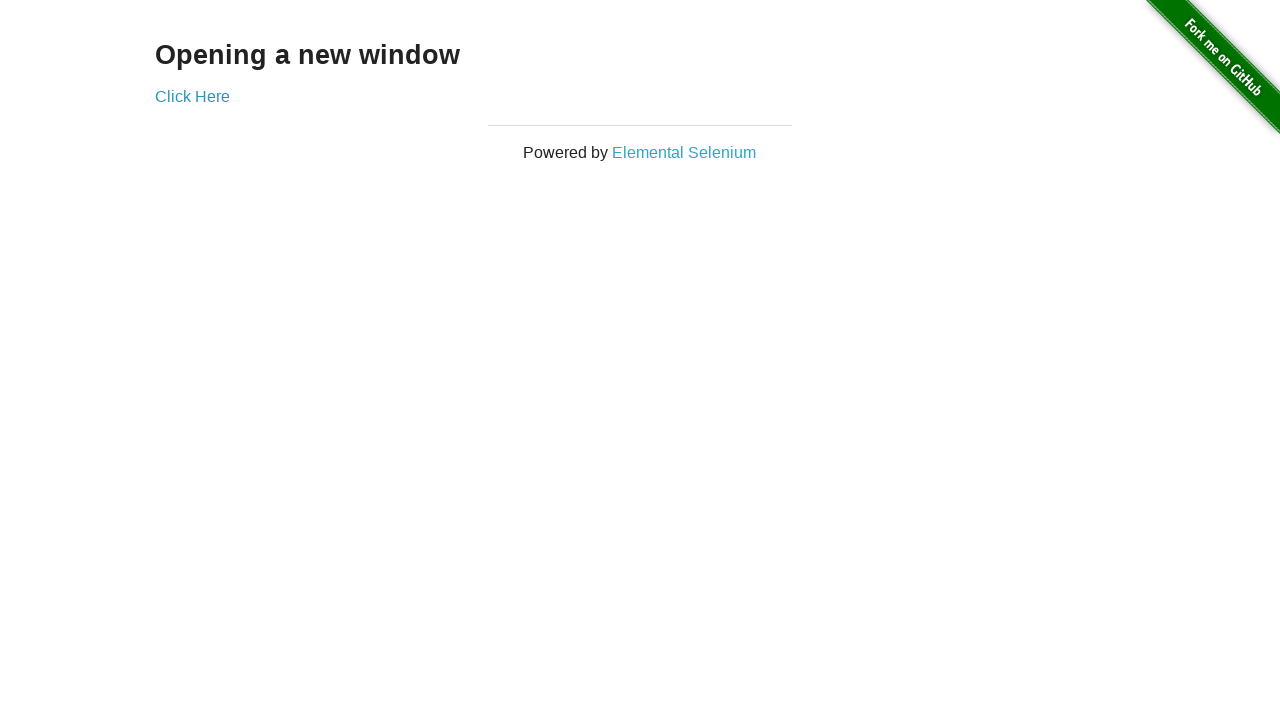